Clicks on the View Product link for the first product to view its details

Starting URL: https://automationexercise.com/

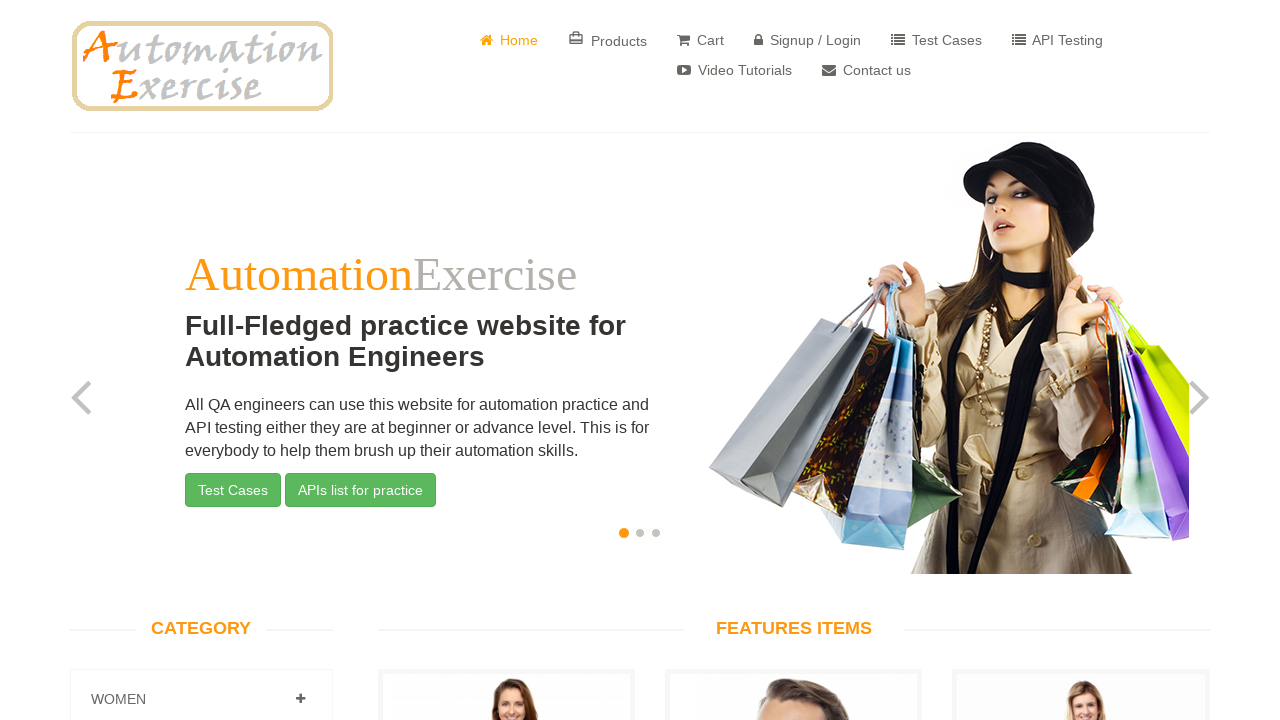

Clicked View Product link for the first product to view its details at (506, 361) on xpath=(//*[text()='View Product'])[1]
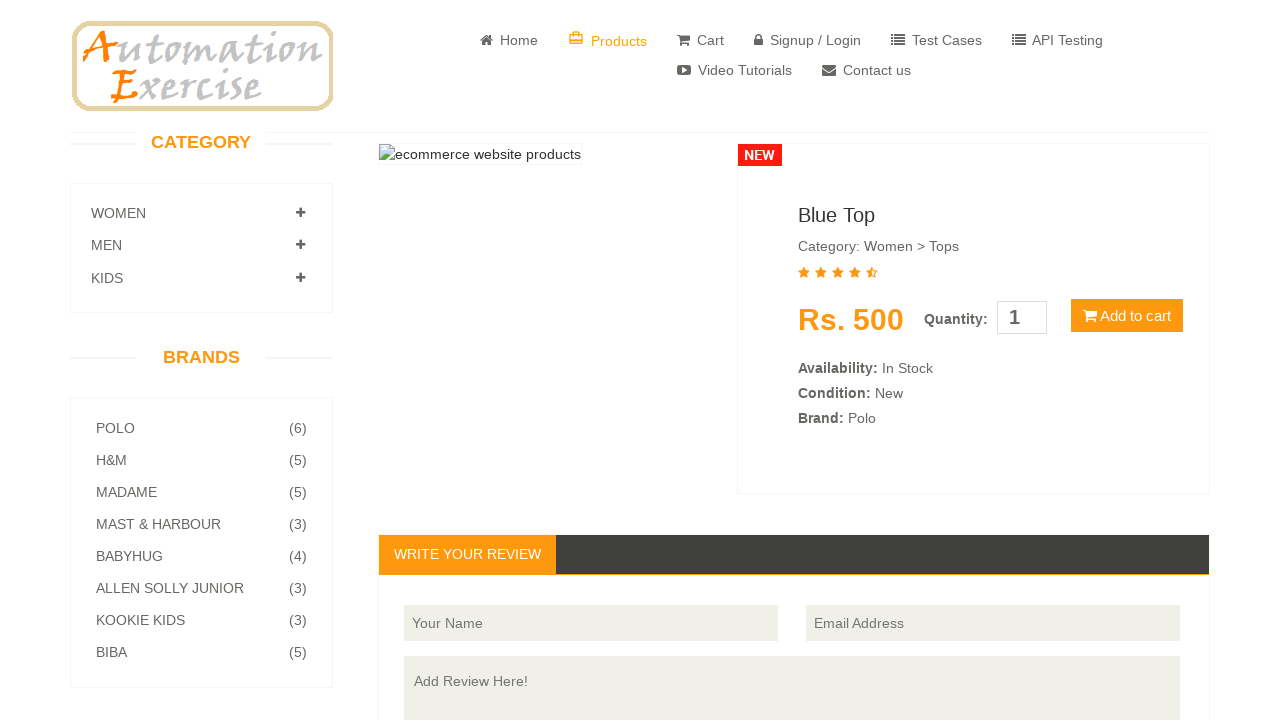

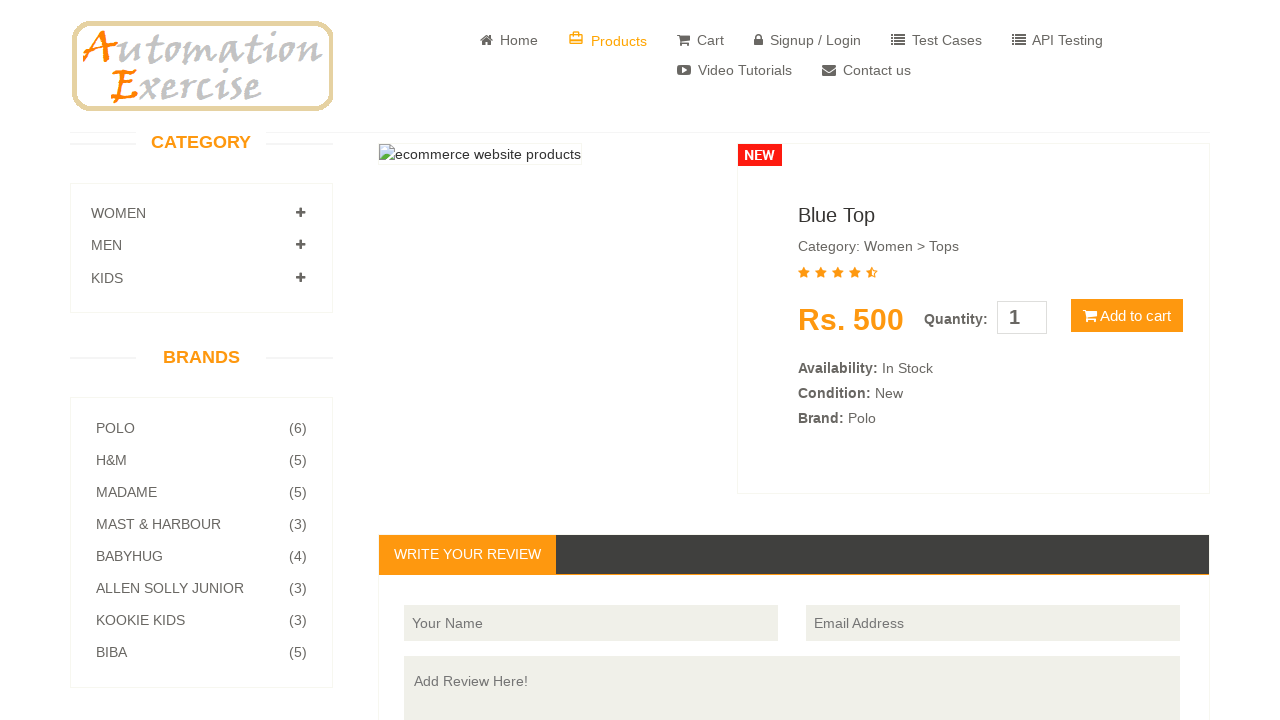